Tests adding todo items to an empty TodoMVC list by entering two items ("Buy butter" and "Buy eggs") and verifying they appear in the todo list.

Starting URL: https://todomvc.com/examples/angular/dist/browser/#/all

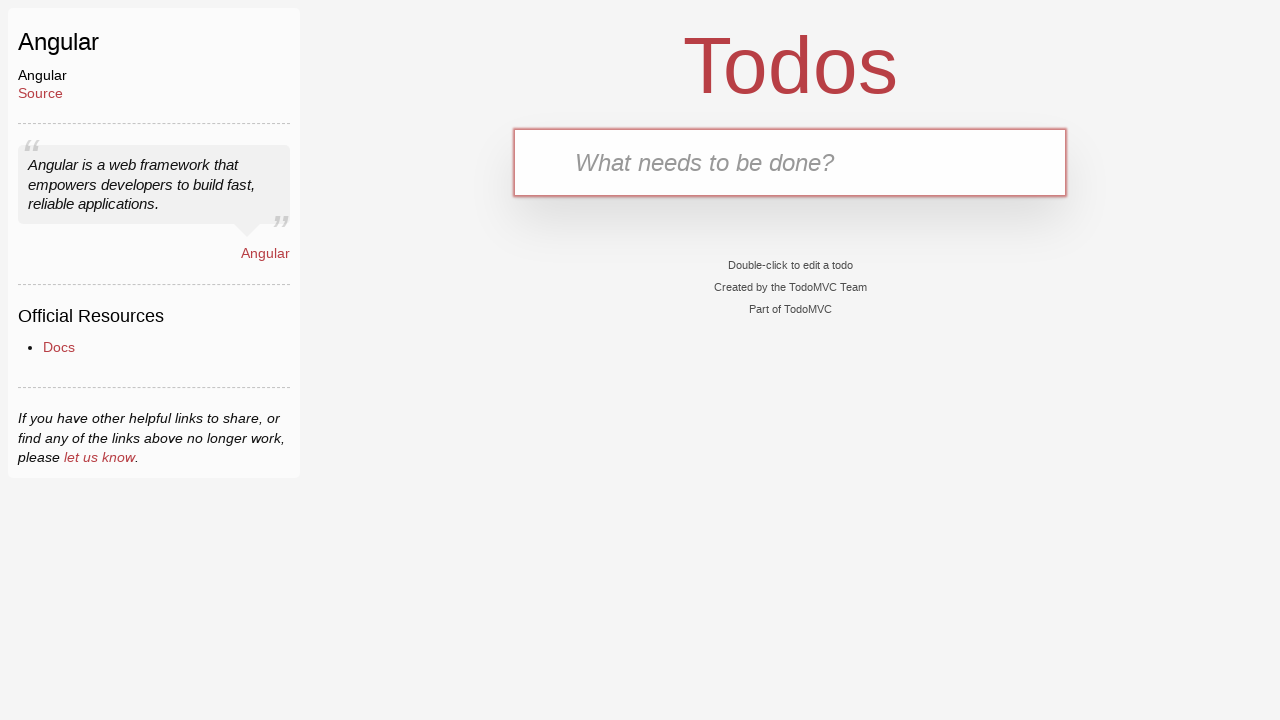

Filled new todo input with 'Buy butter' on .new-todo
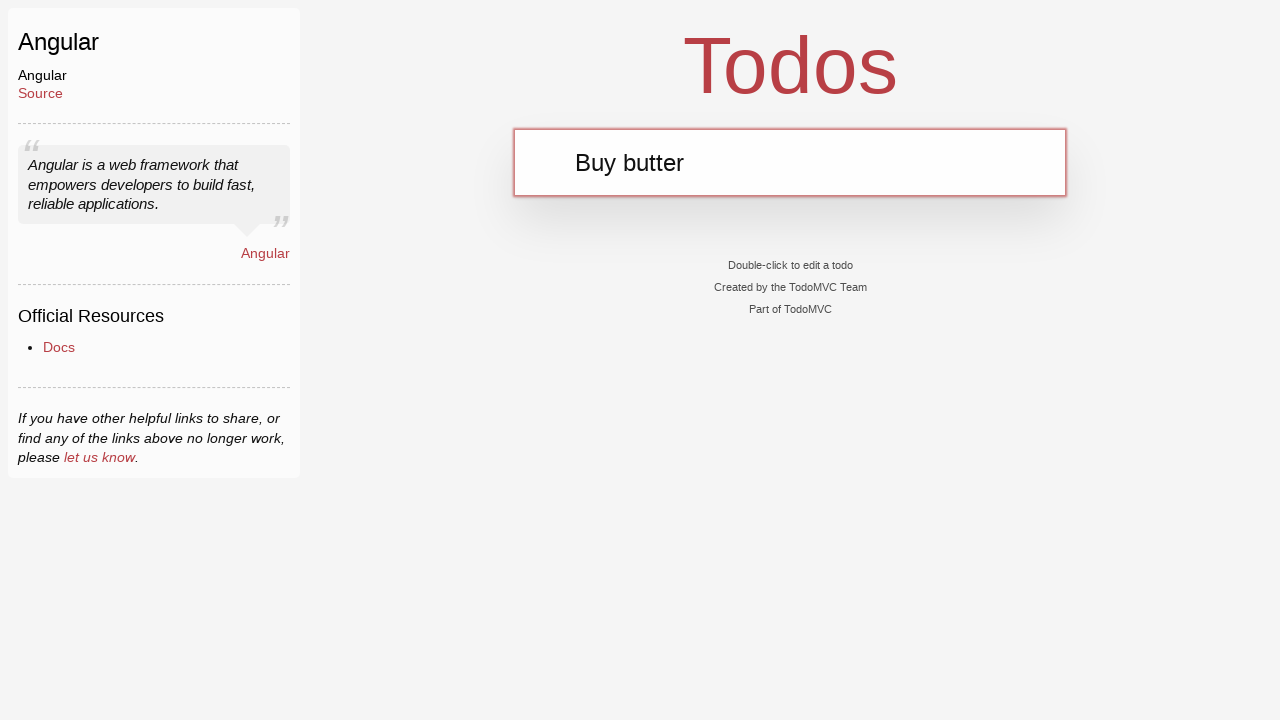

Pressed Enter to add 'Buy butter' to the list on .new-todo
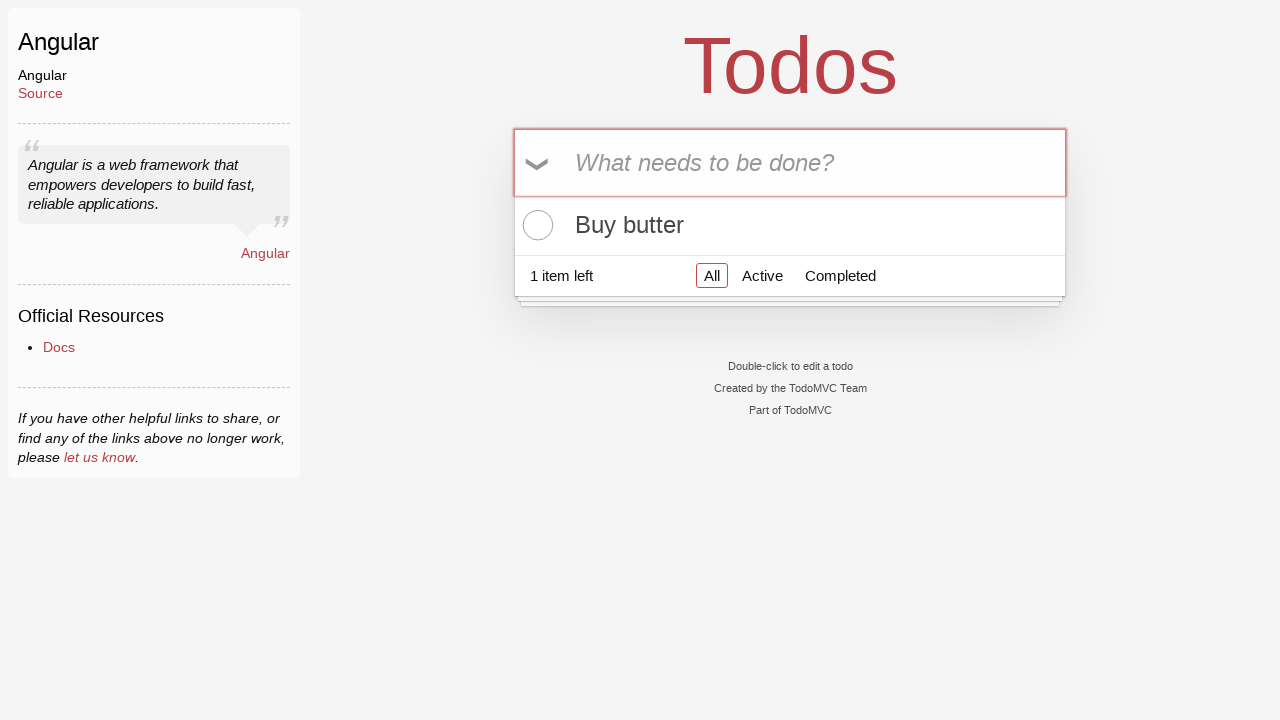

Filled new todo input with 'Buy eggs' on .new-todo
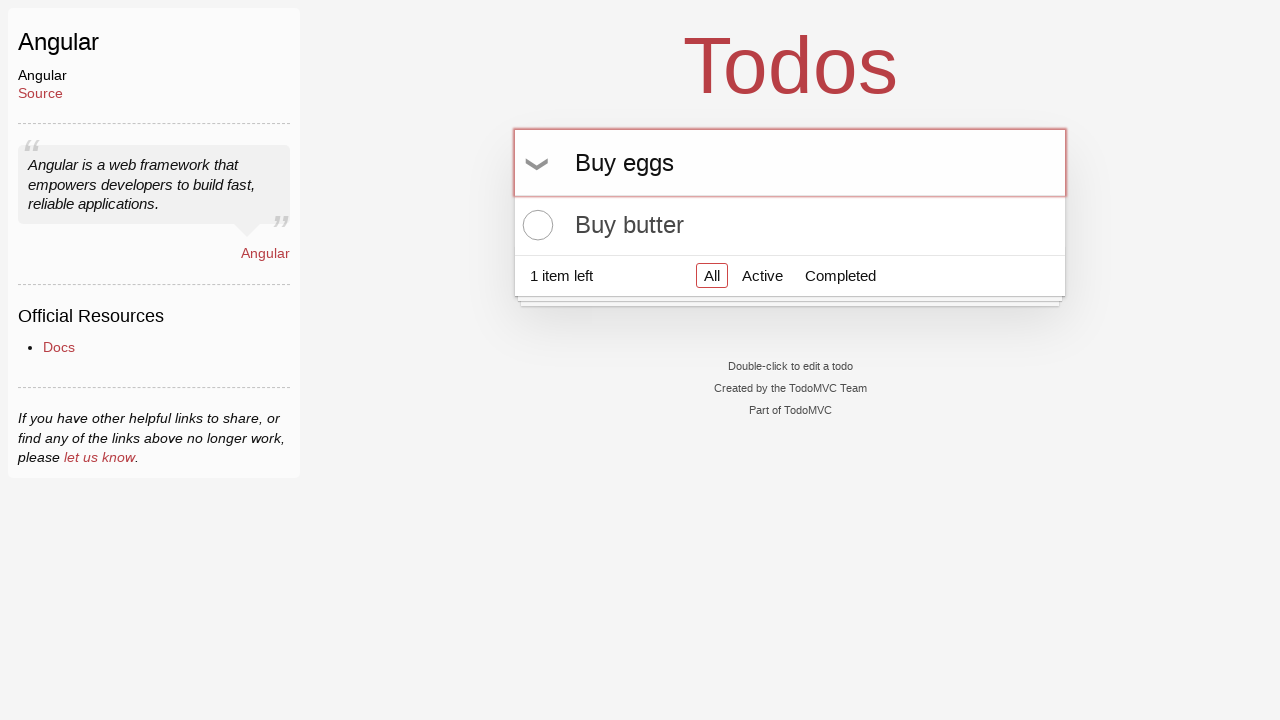

Pressed Enter to add 'Buy eggs' to the list on .new-todo
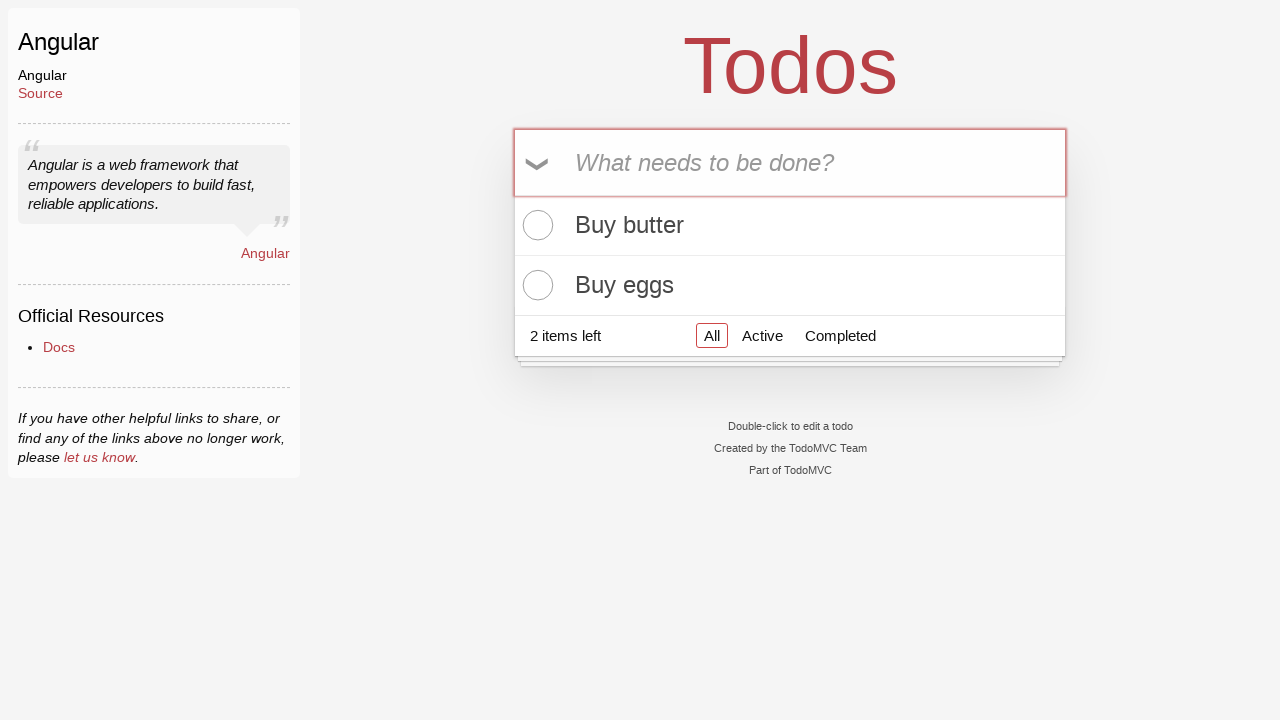

Todo list items appeared in the DOM
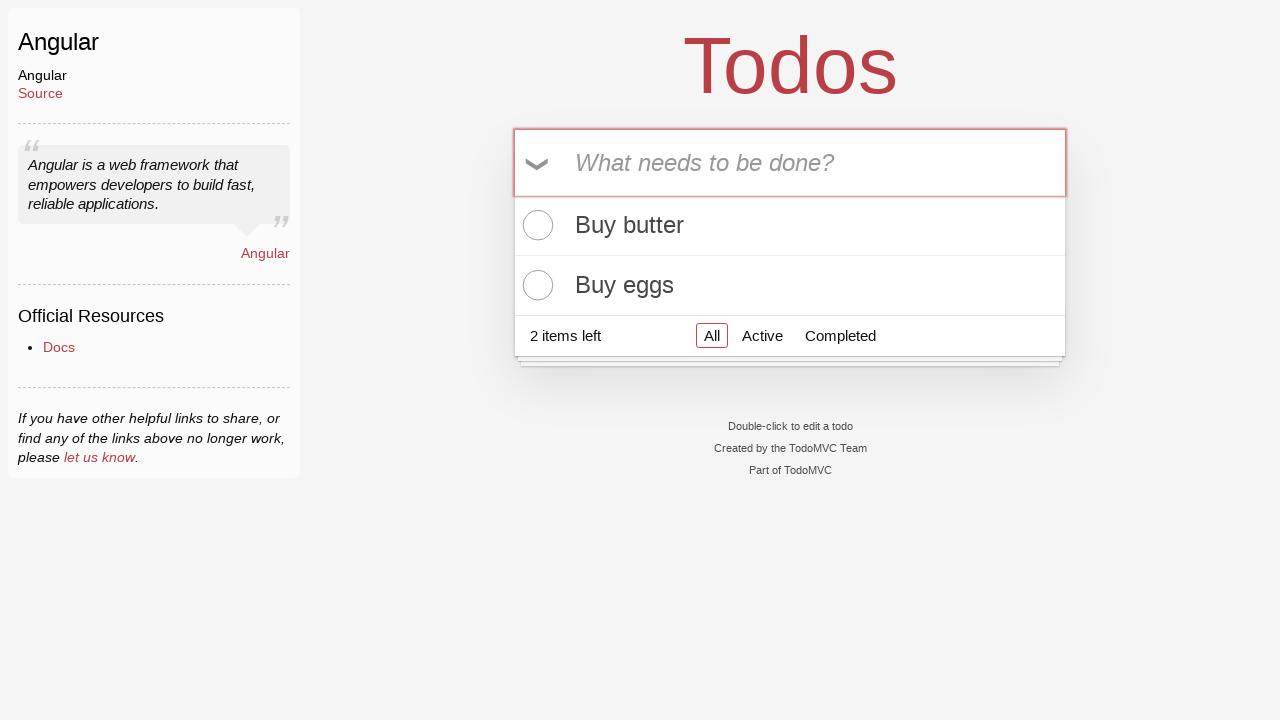

Retrieved all todo items from the list
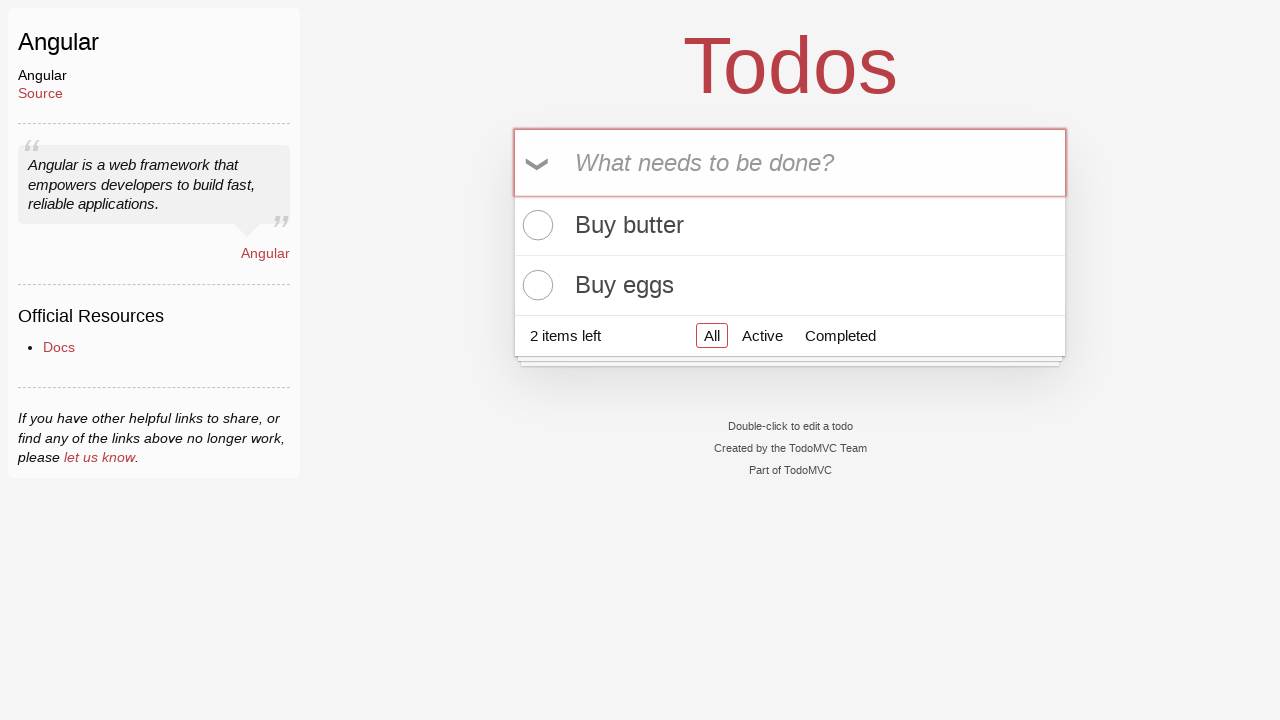

Verified that both 'Buy butter' and 'Buy eggs' are in the todo list
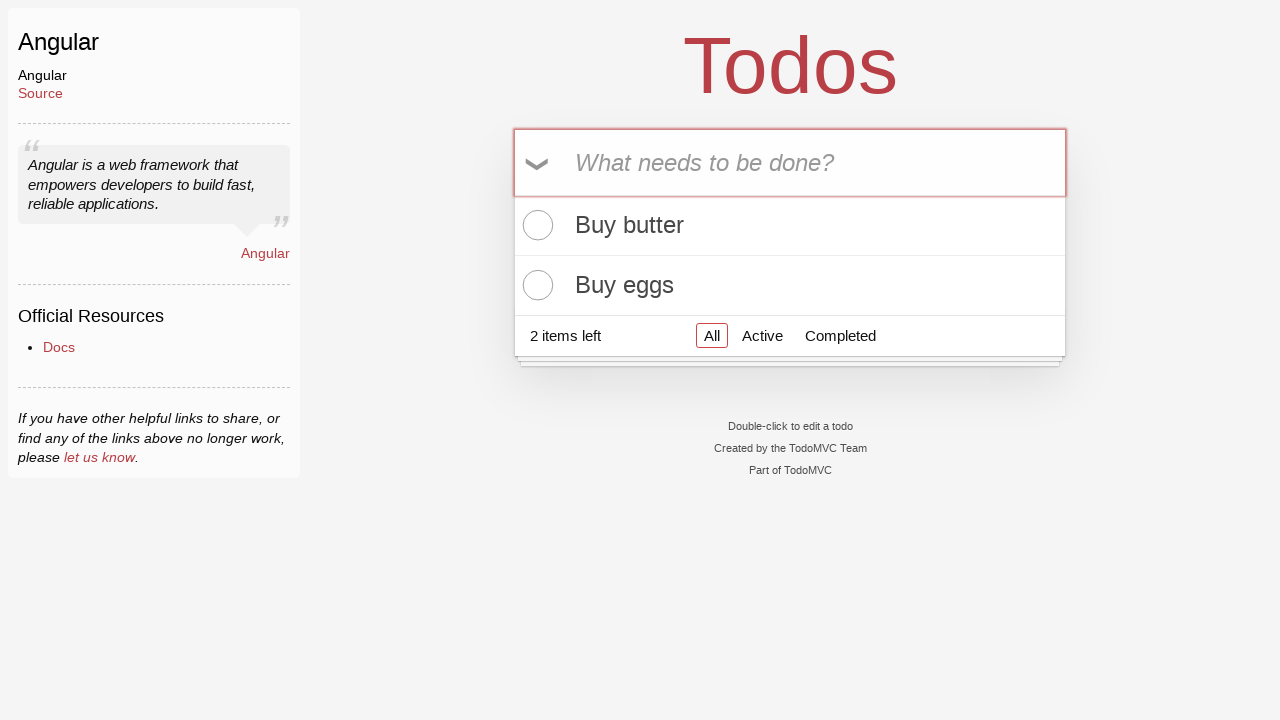

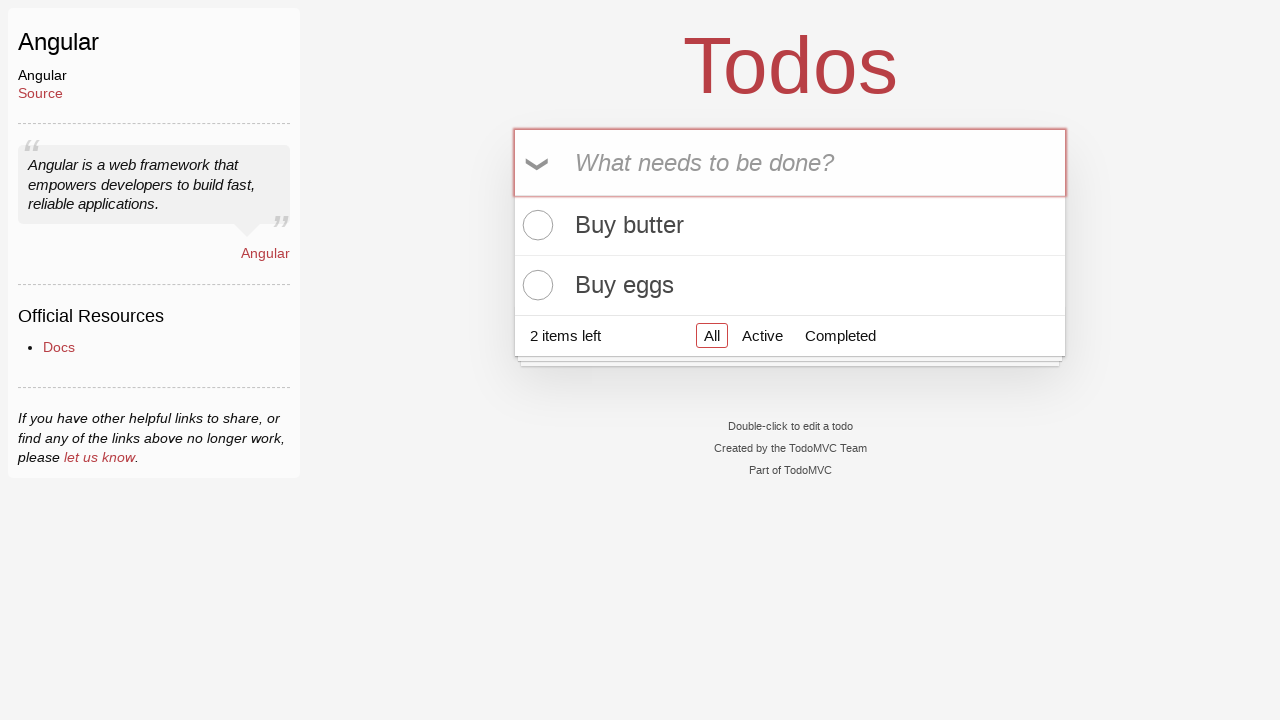